Tests iframe switching functionality on W3Schools Try It editor by switching to an iframe, clicking a link inside it, switching back to the main content, and clicking the run button.

Starting URL: https://www.w3schools.com/html/tryit.asp?filename=tryhtml_links_w3schools

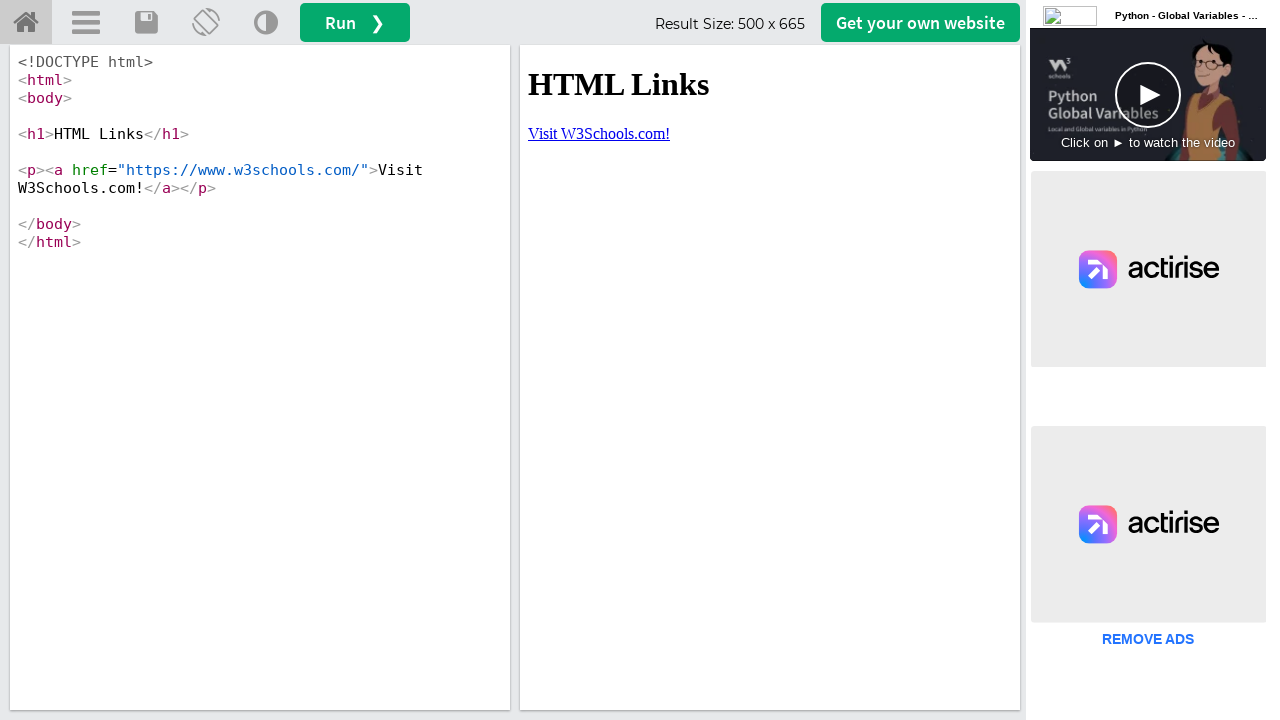

Waited for iframe #iframeResult to be available
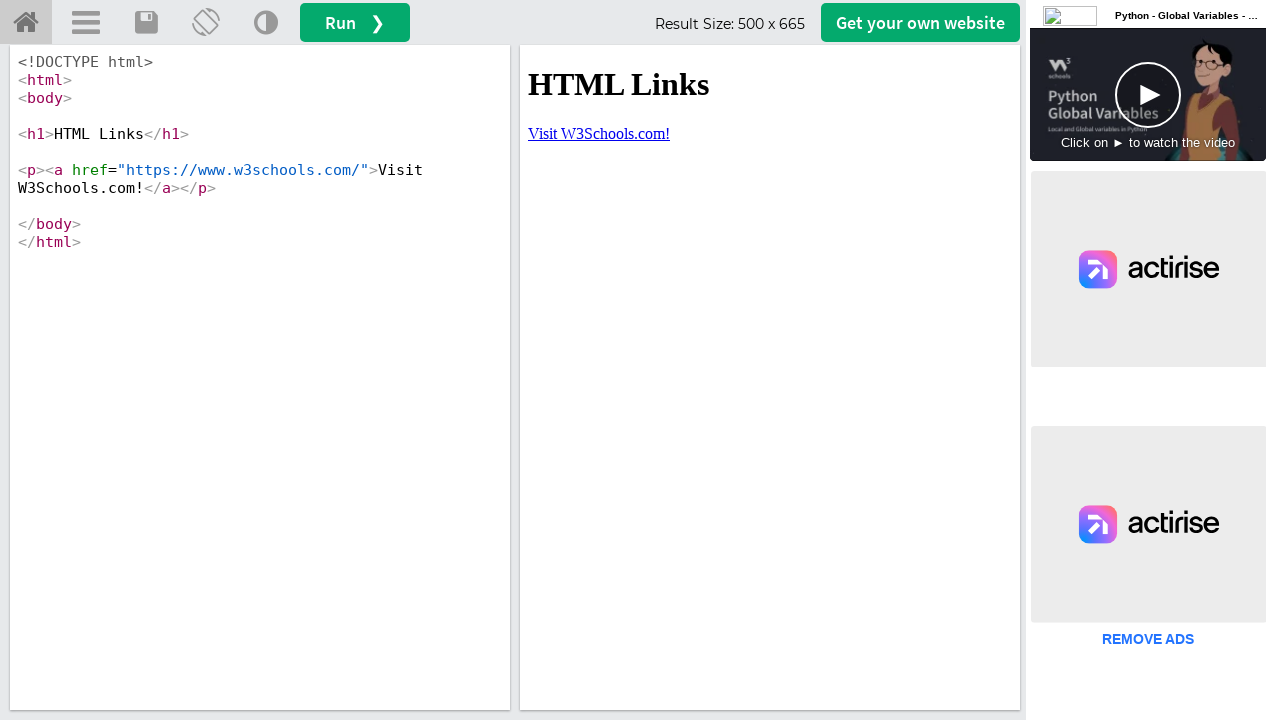

Located iframe #iframeResult
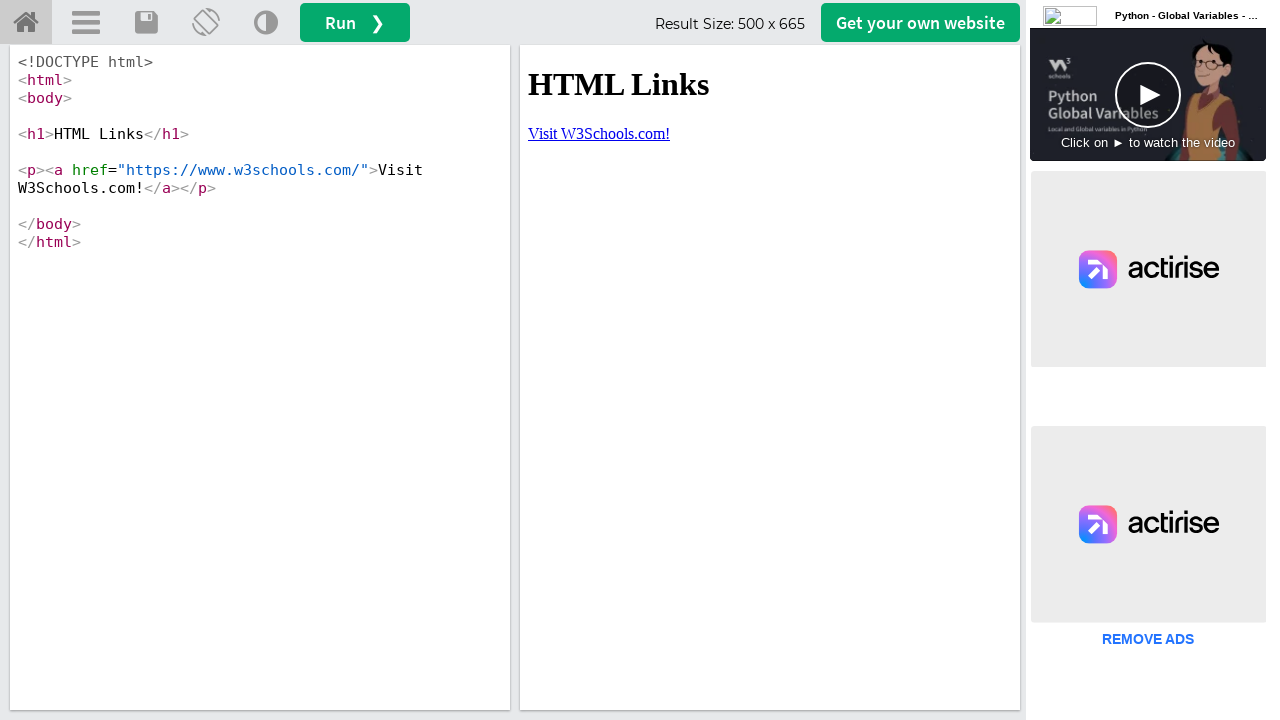

Clicked W3Schools link inside iframe at (599, 133) on #iframeResult >> internal:control=enter-frame >> a[href='https://www.w3schools.c
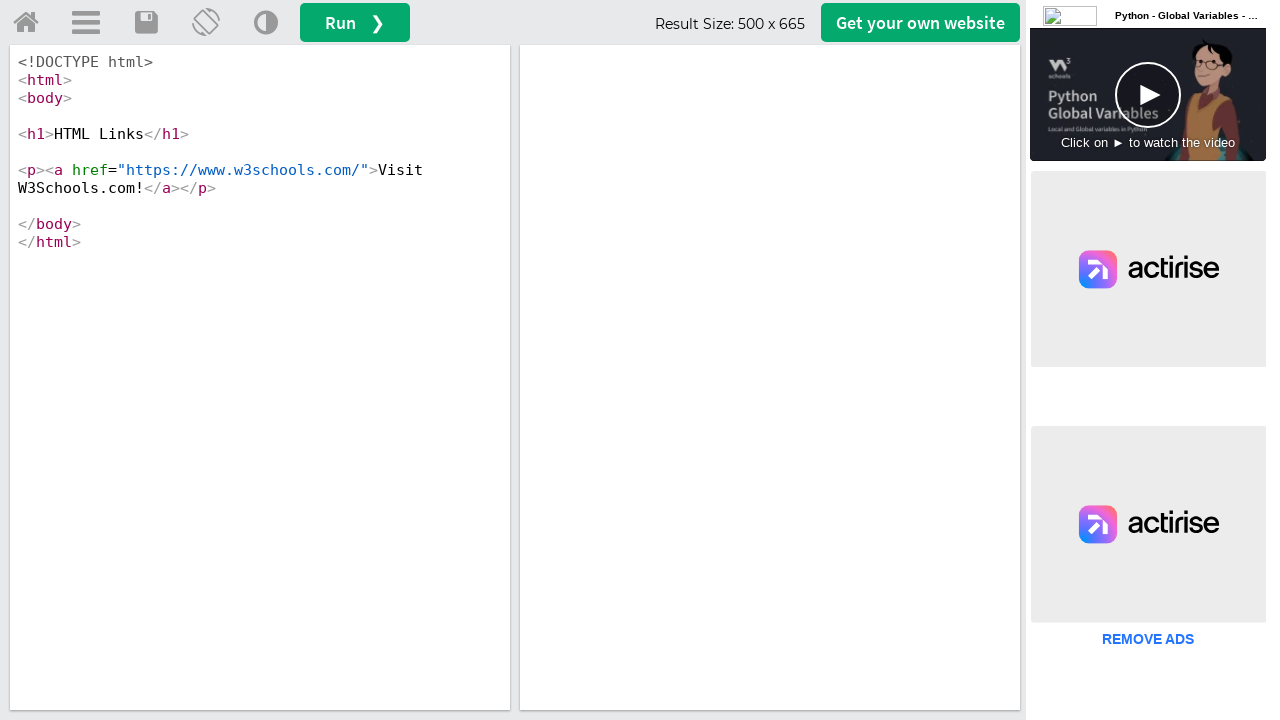

Waited 1000ms for action to complete
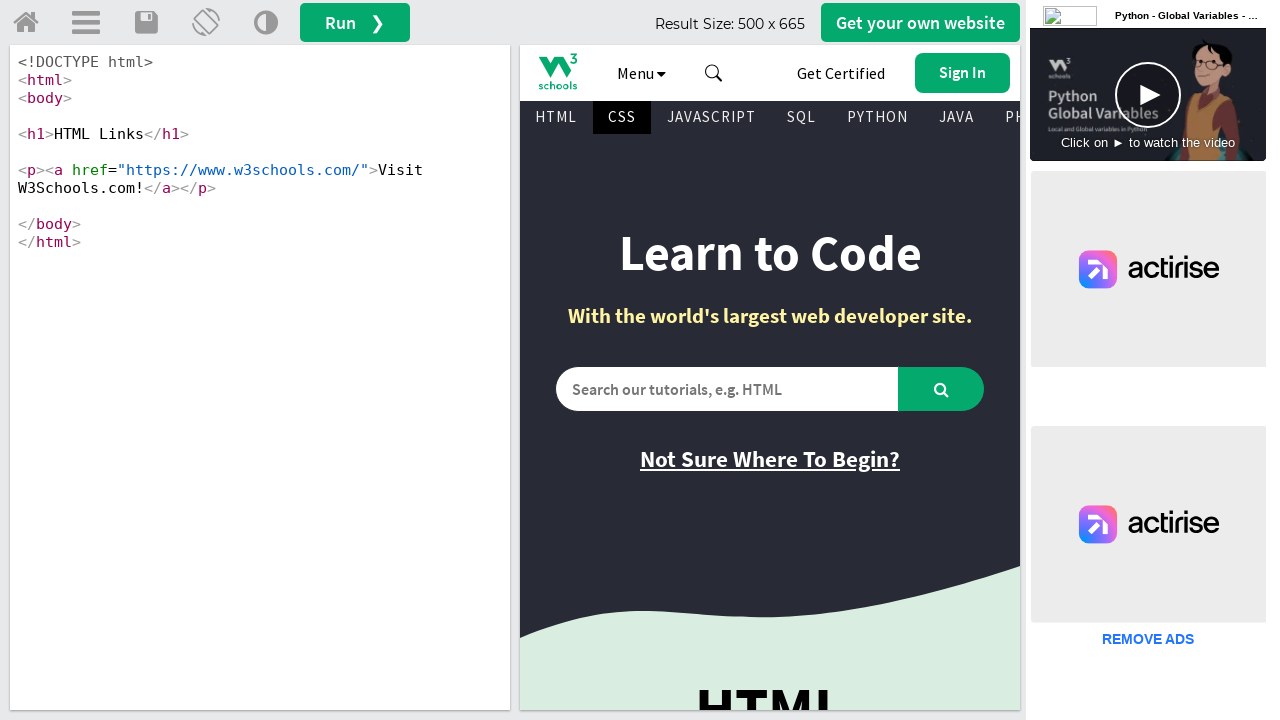

Retrieved and printed page title
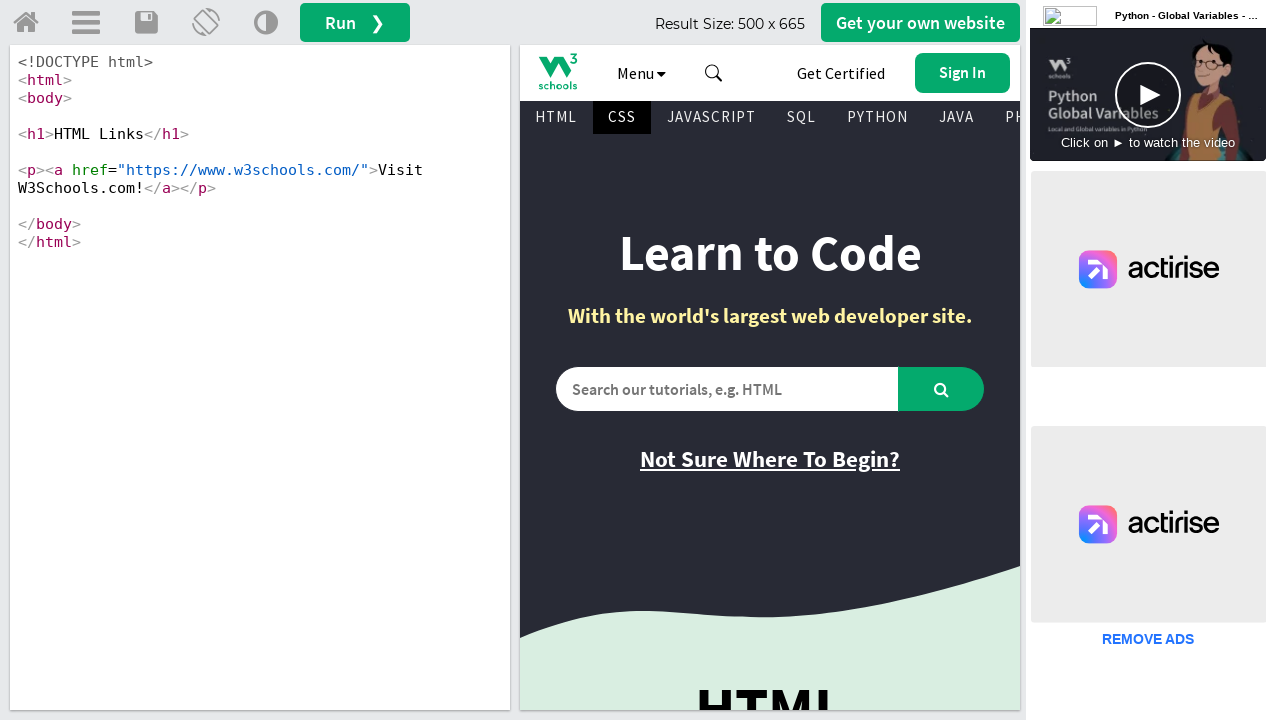

Clicked Run button (#runbtn) in main content at (355, 22) on #runbtn
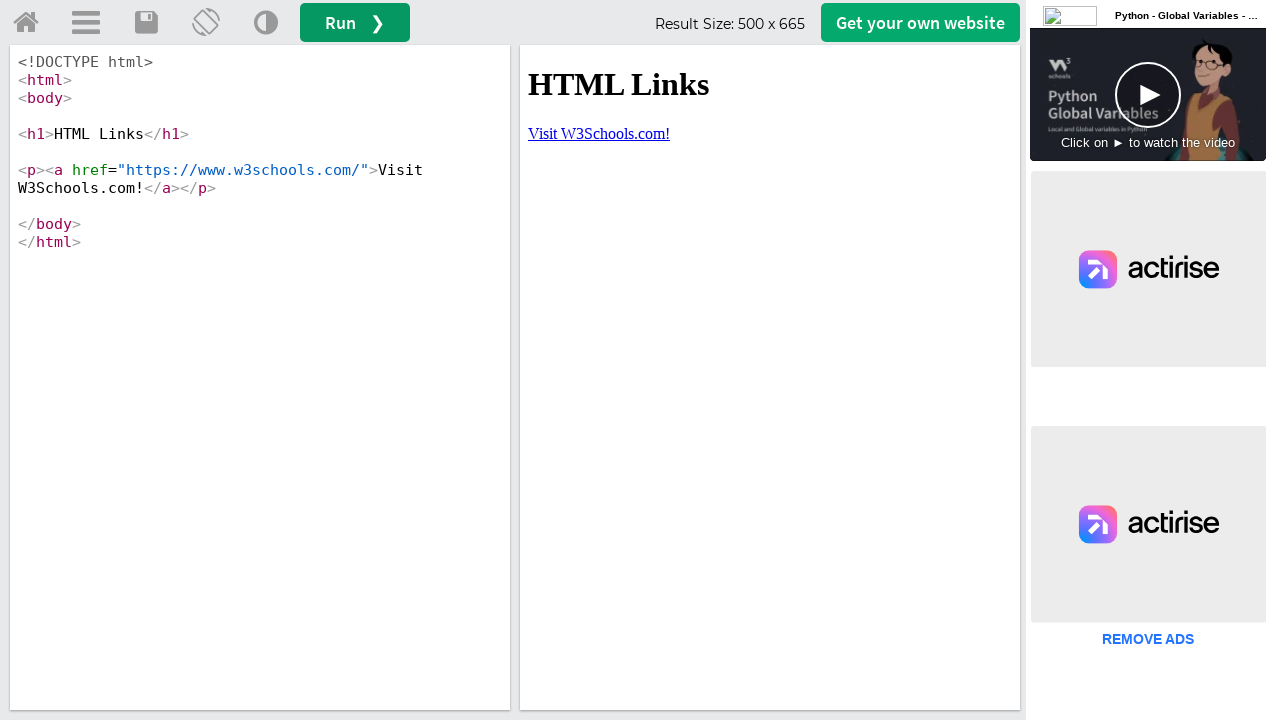

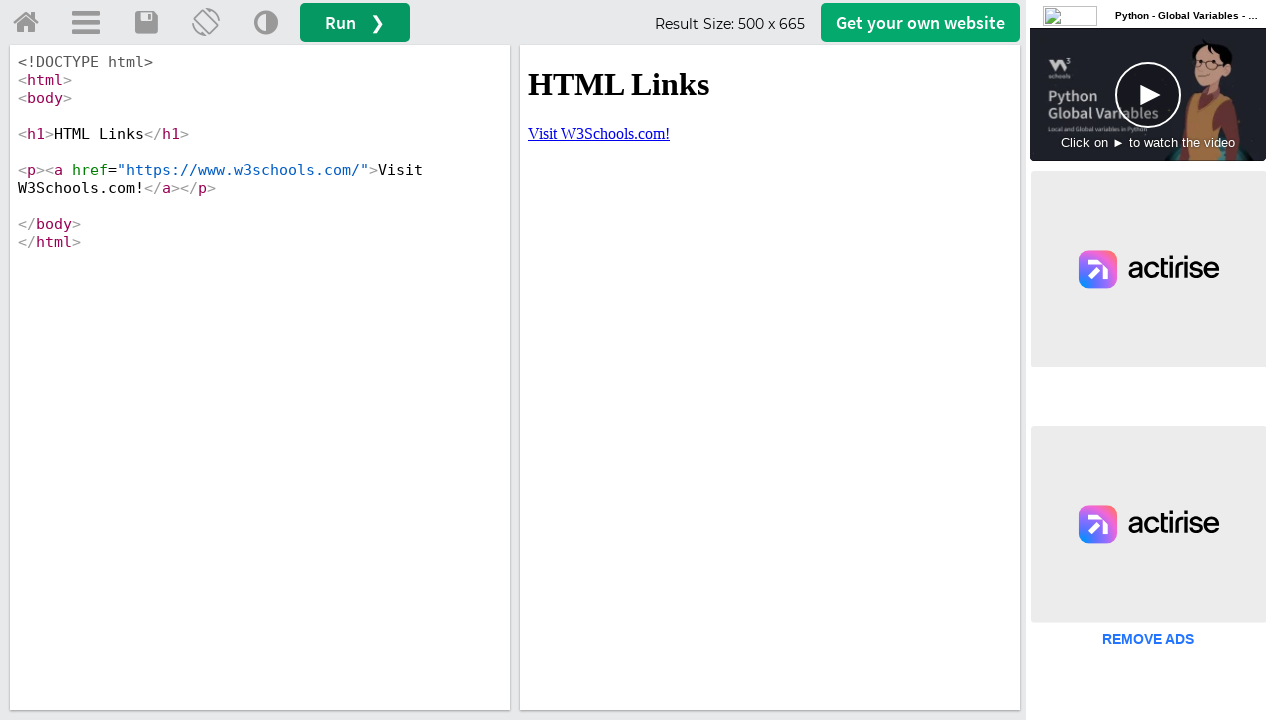